Tests that language menu opens and displays Svenska and Suomi options with correct translation links

Starting URL: https://ntig-uppsala.github.io/Frisor-Saxe/index.html

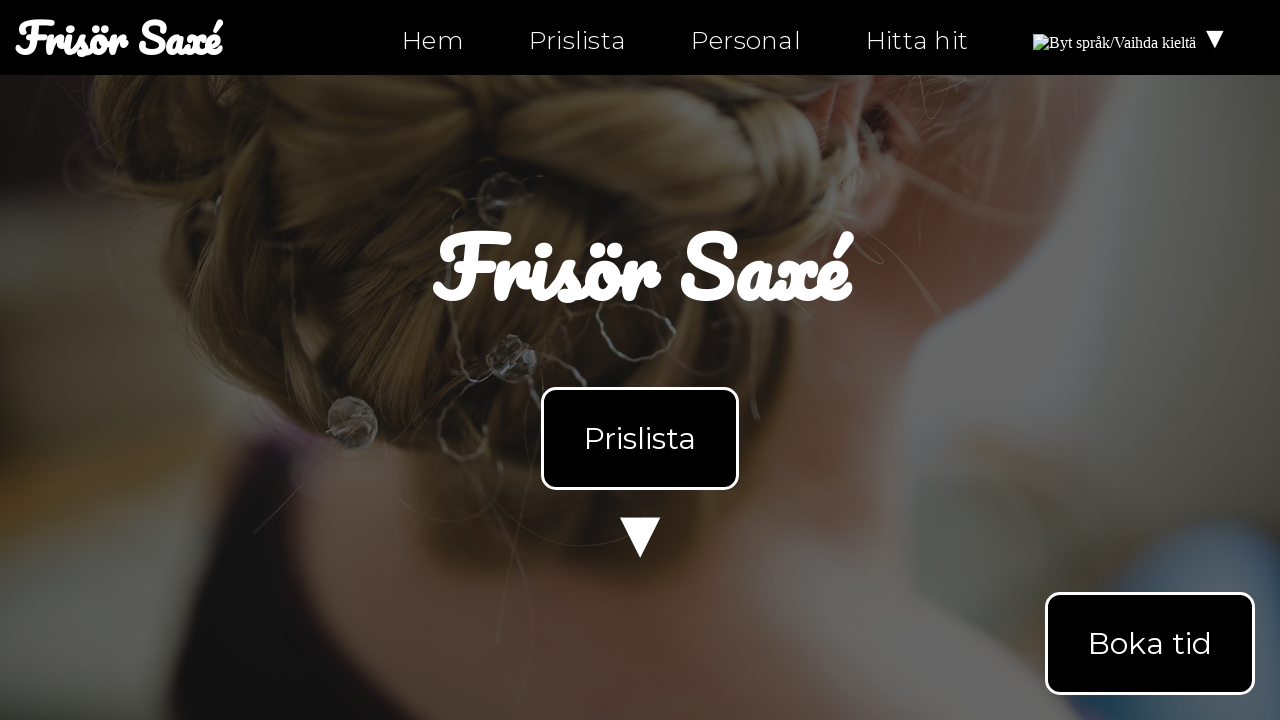

Waited for language menu selector to be available
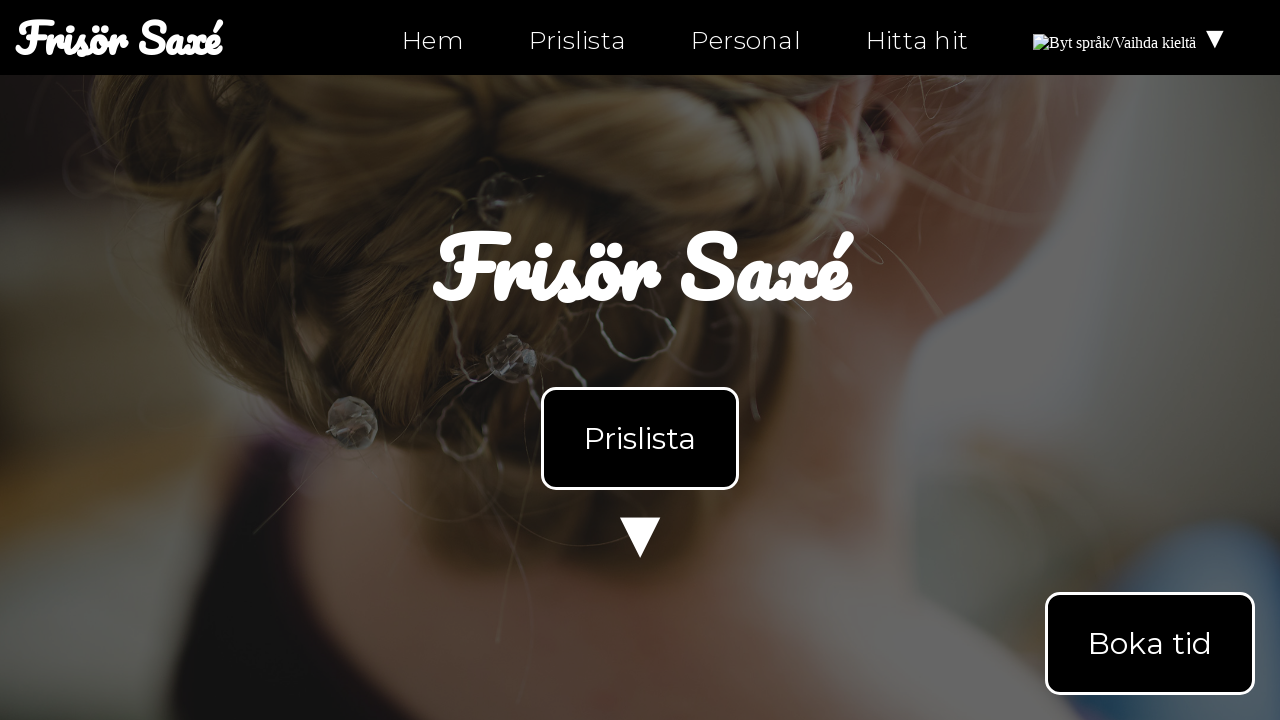

Clicked language menu button at (1132, 38) on #languageMenu
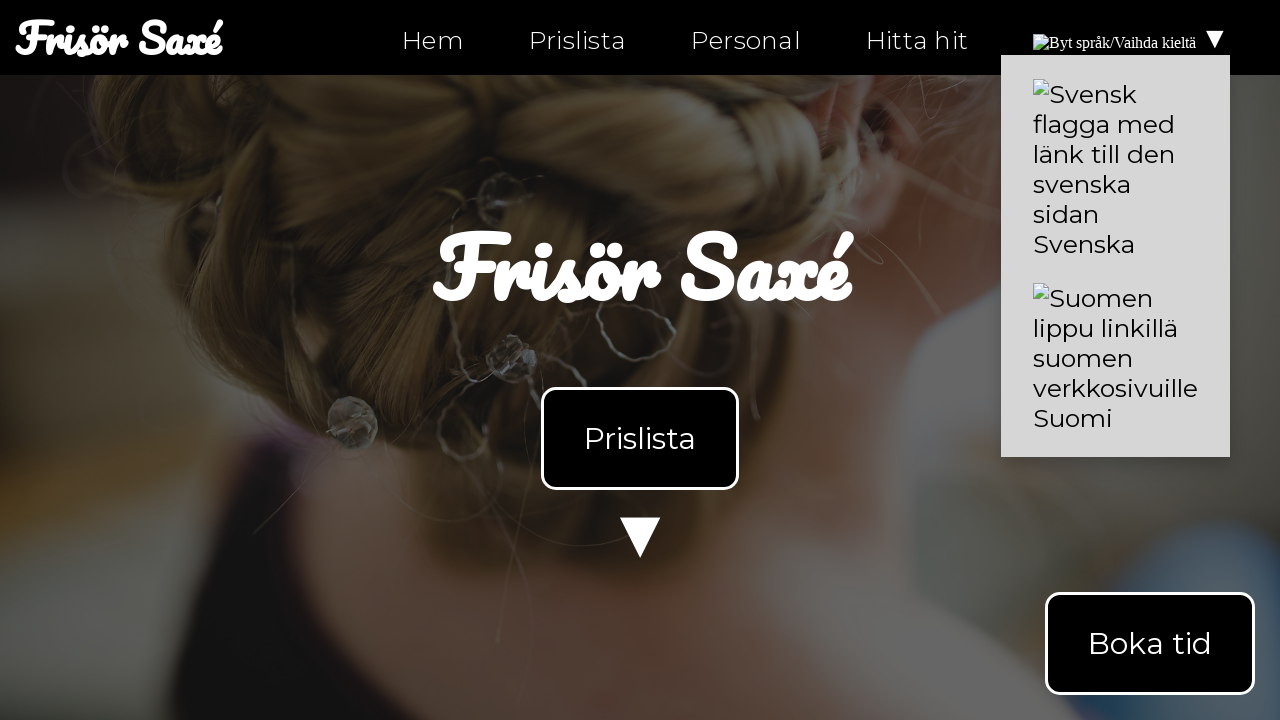

Retrieved text content from language menu
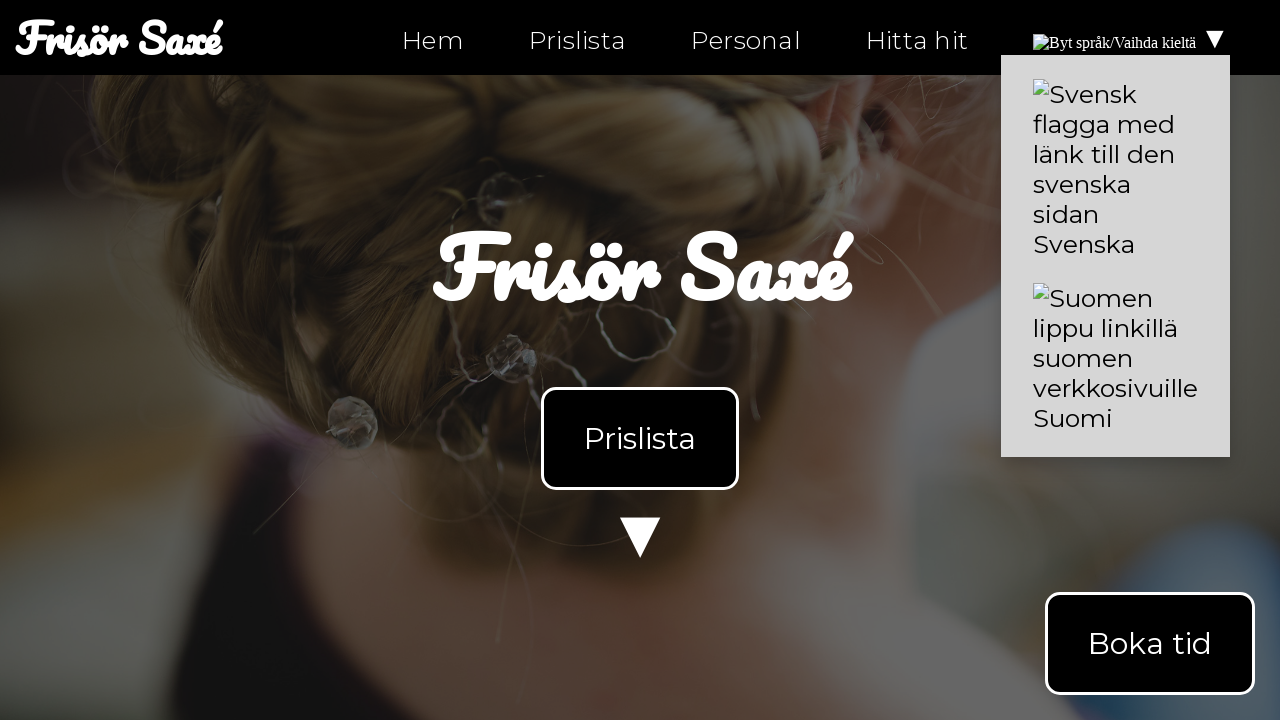

Verified Svenska language option is displayed in language menu
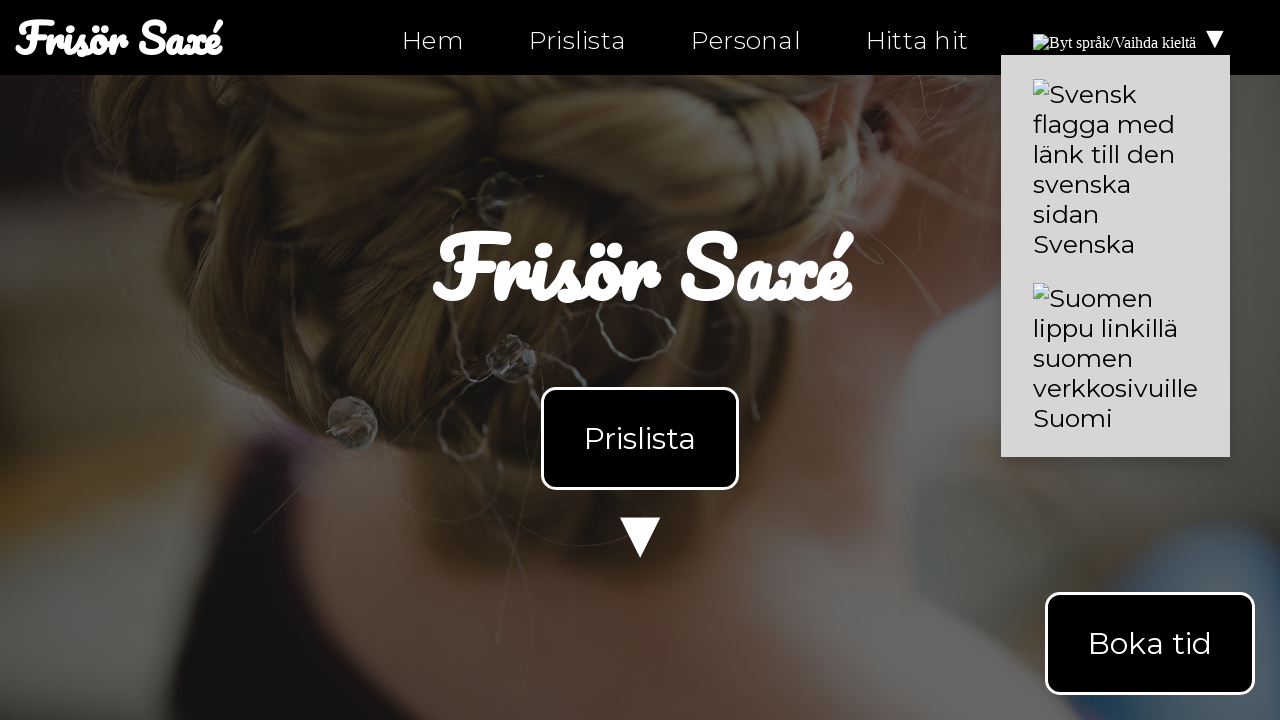

Verified Suomi language option is displayed in language menu
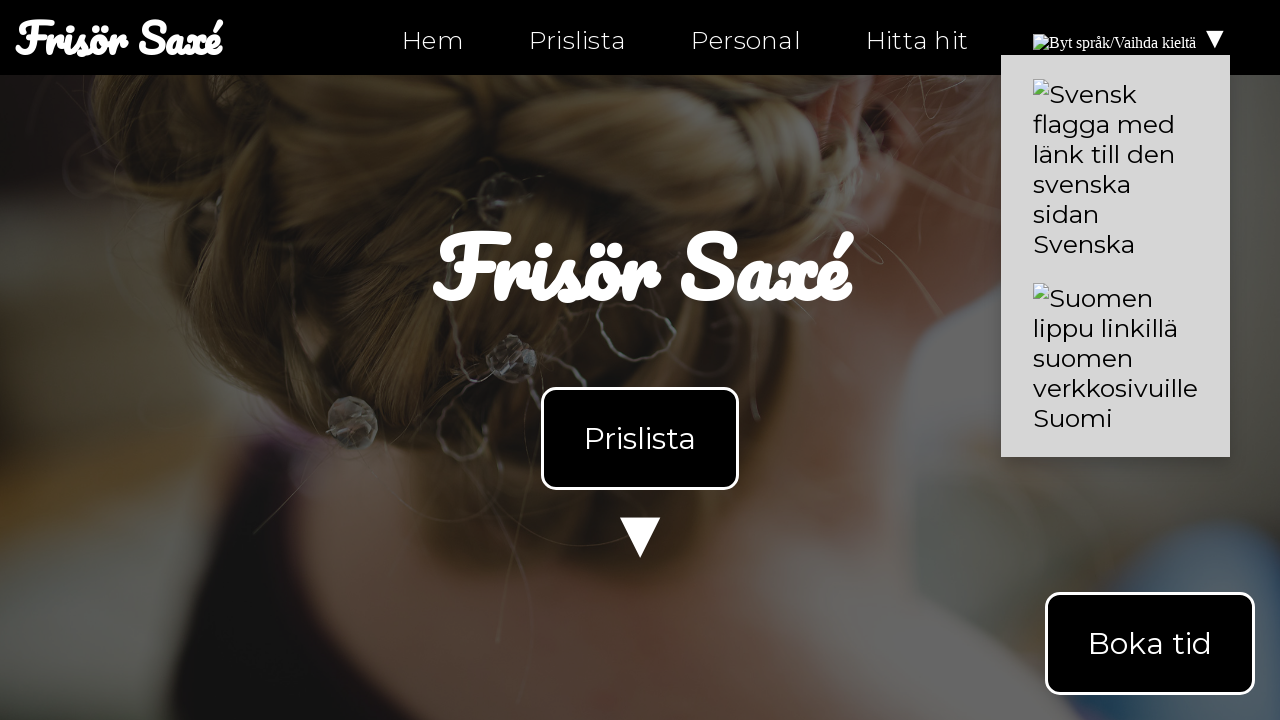

Retrieved all translation links from language menu
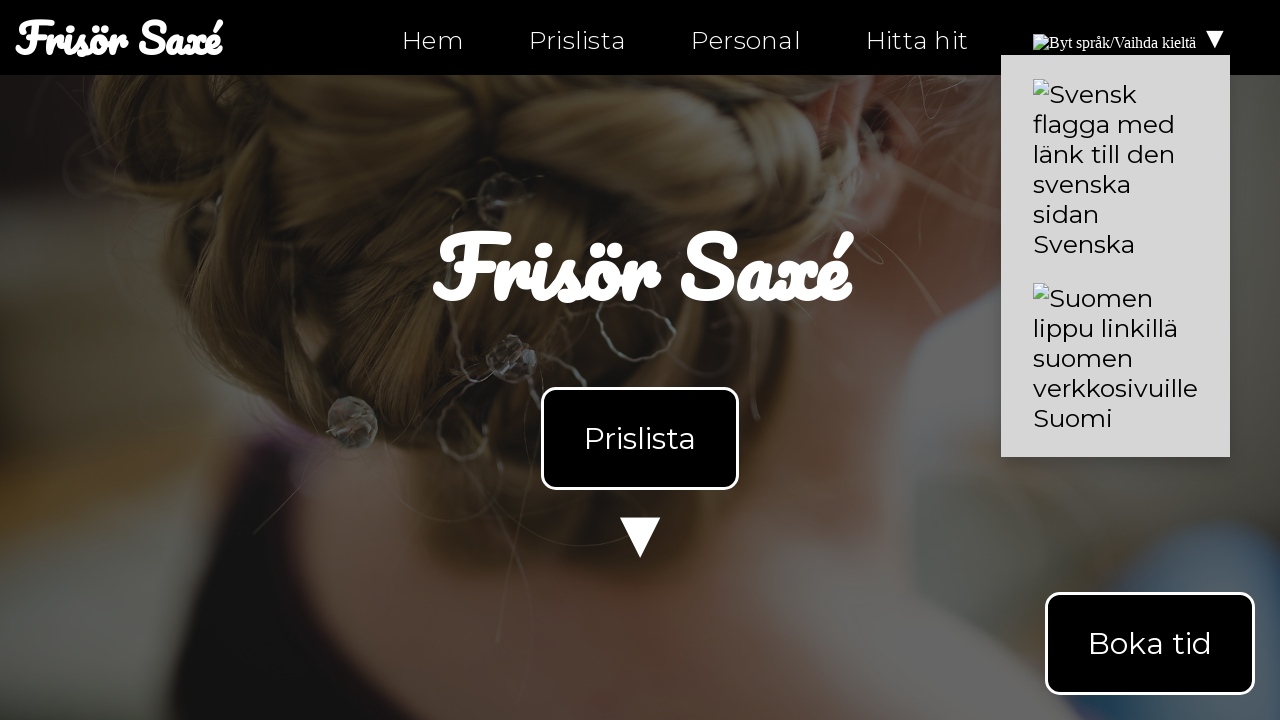

Extracted href attributes from all translation links
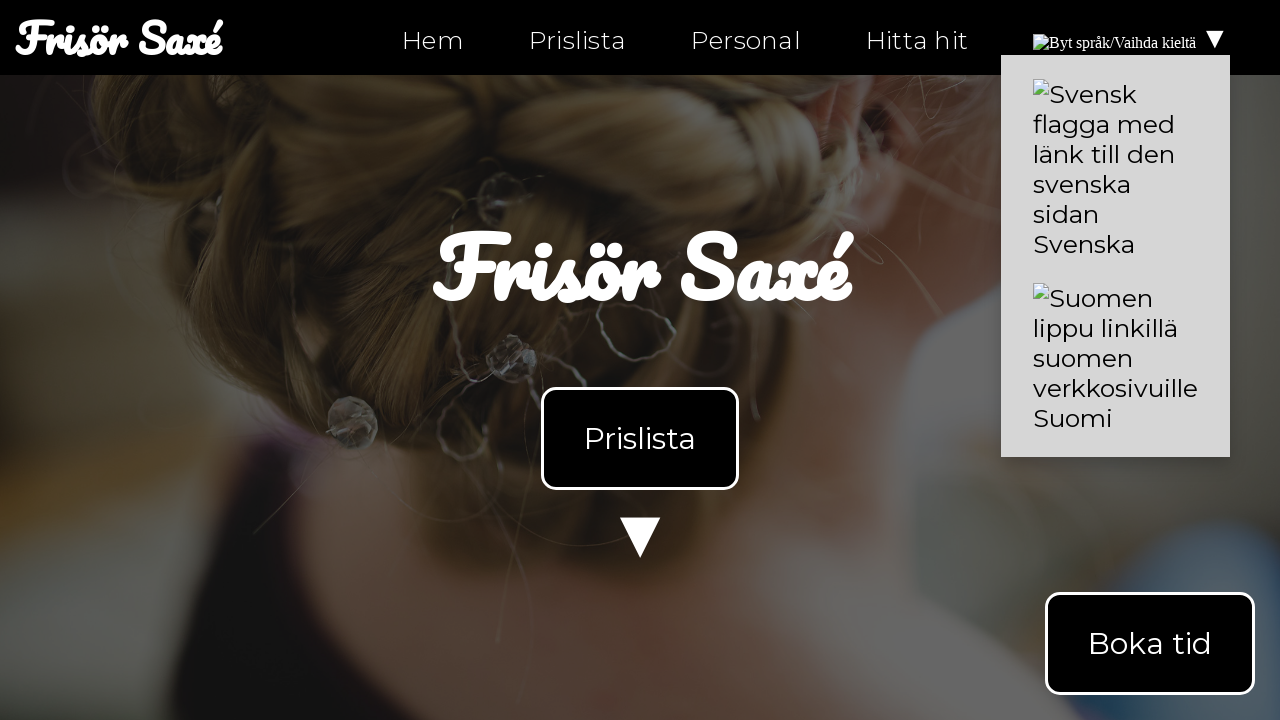

Verified Finnish translation link (index-fi.html) exists in language menu
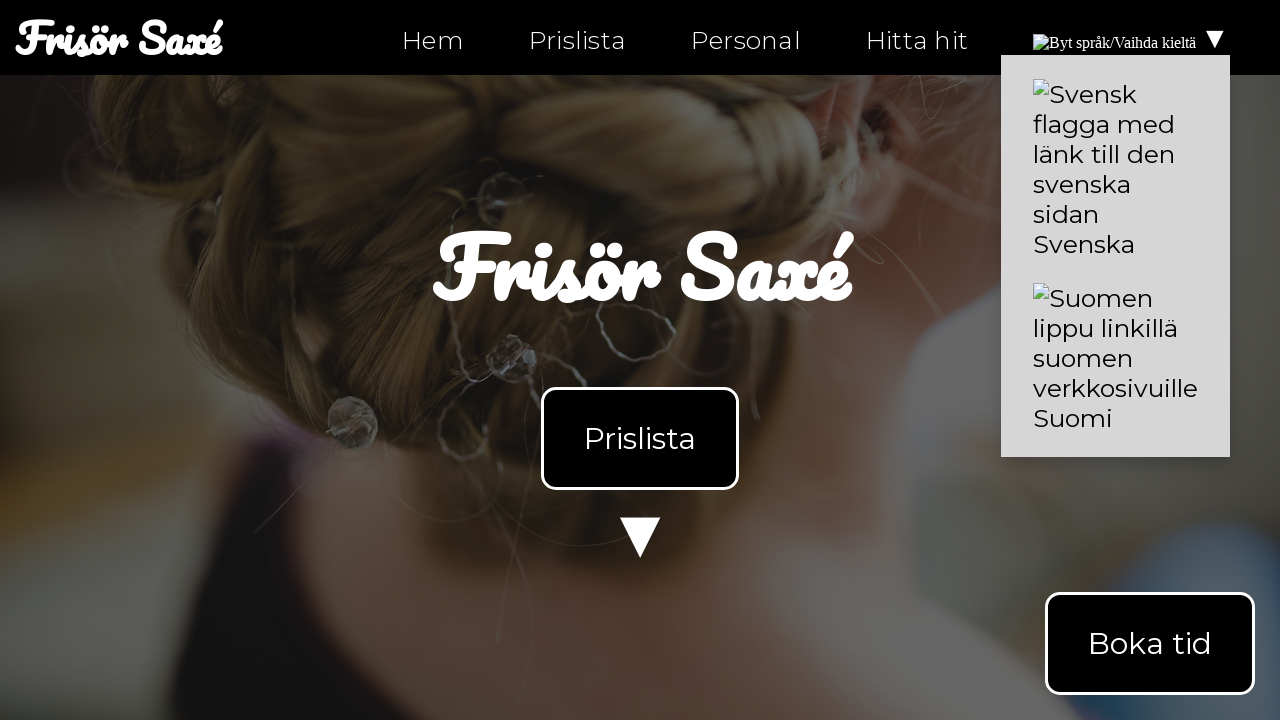

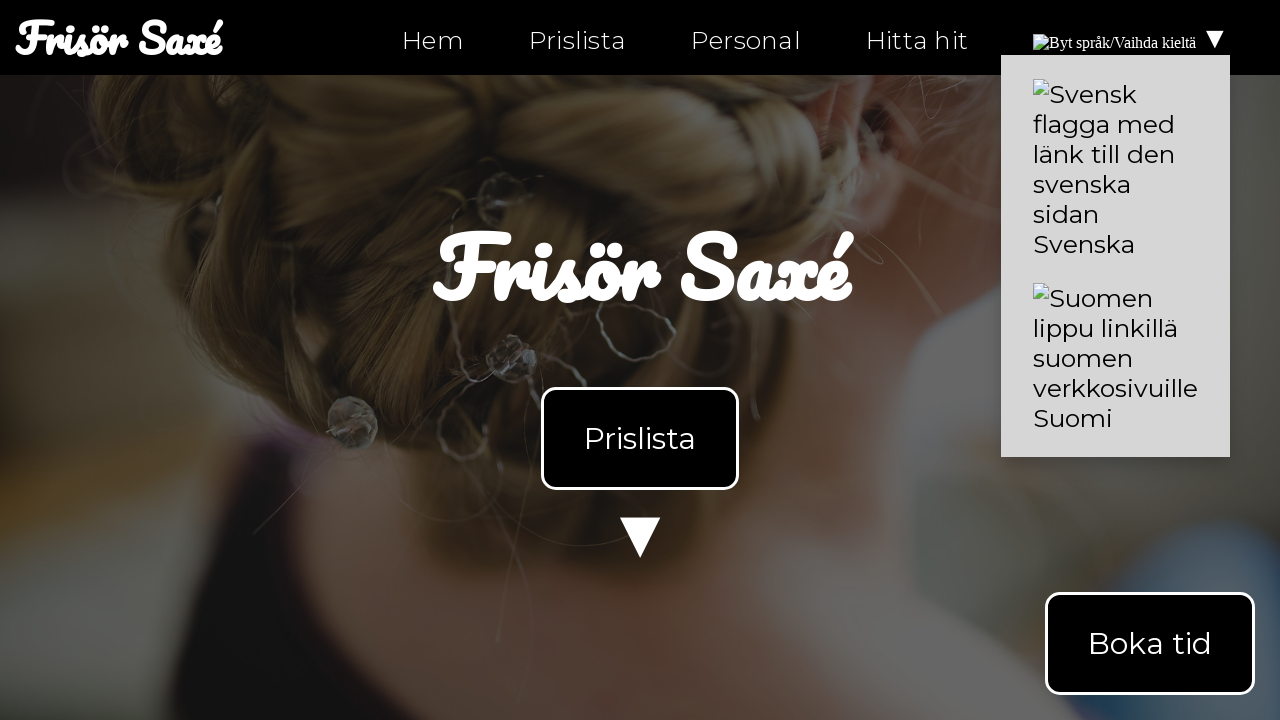